Tests scrolling to the bottom of a page with a large DOM by clicking on the Large & Deep DOM link and using JavaScript to scroll to the page footer.

Starting URL: http://the-internet.herokuapp.com/

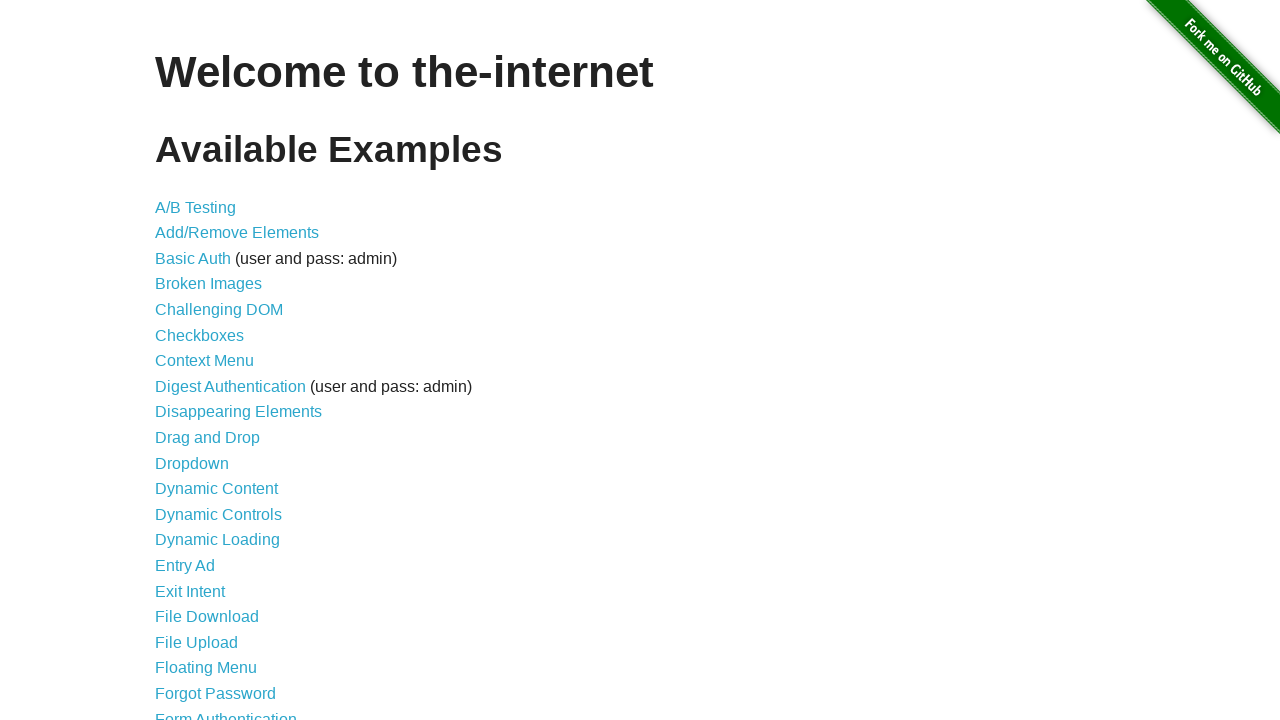

Clicked on 'Large & Deep DOM' link at (225, 361) on text=Large & Deep DOM
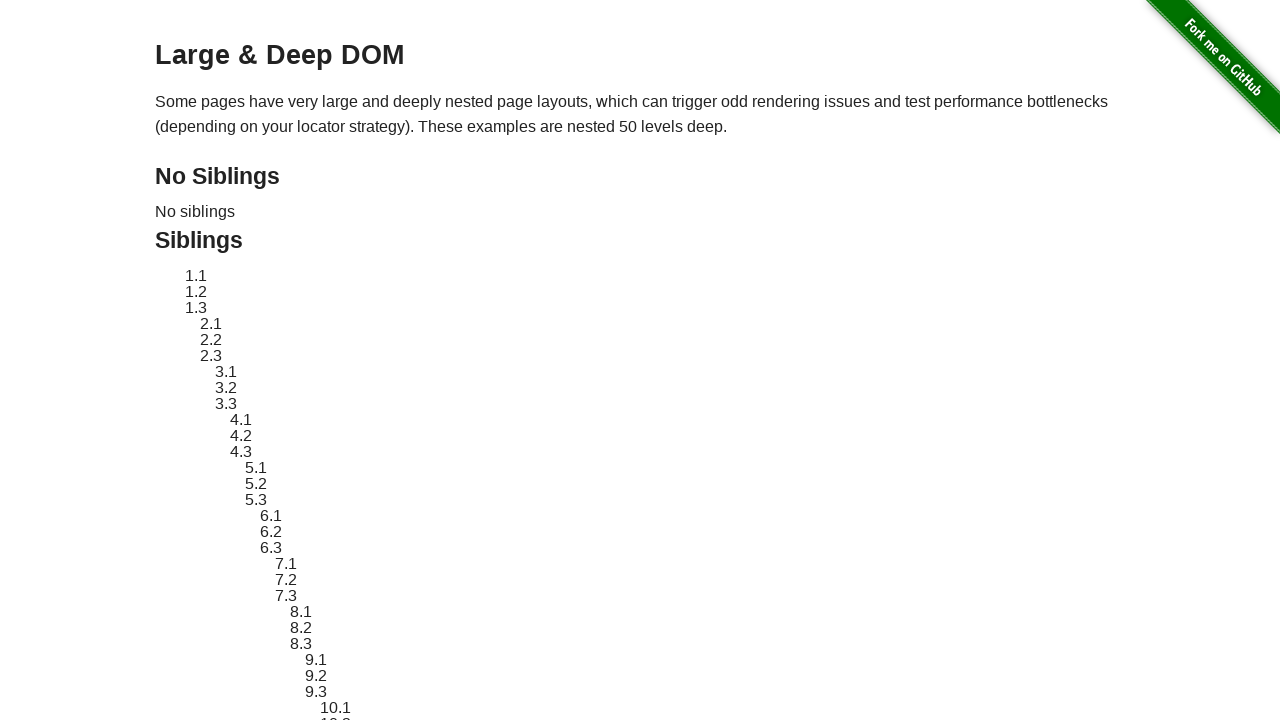

Page header loaded and visible
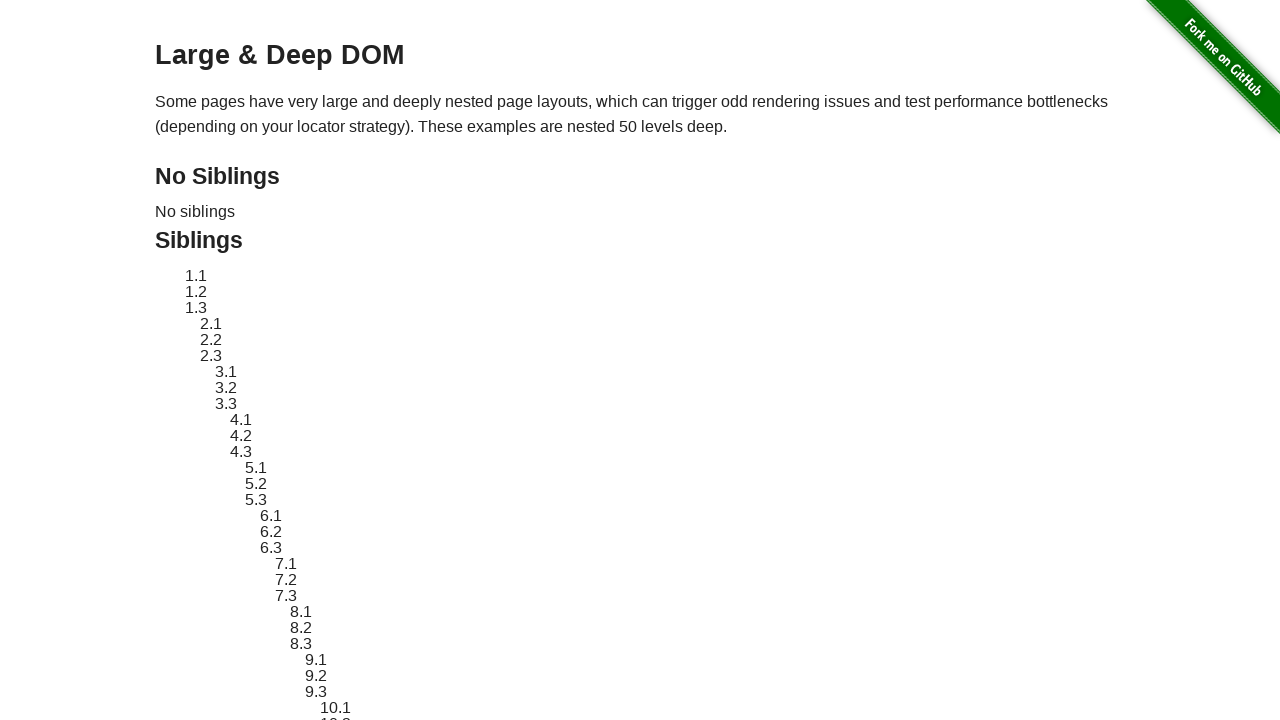

Scrolled to bottom of the page using JavaScript
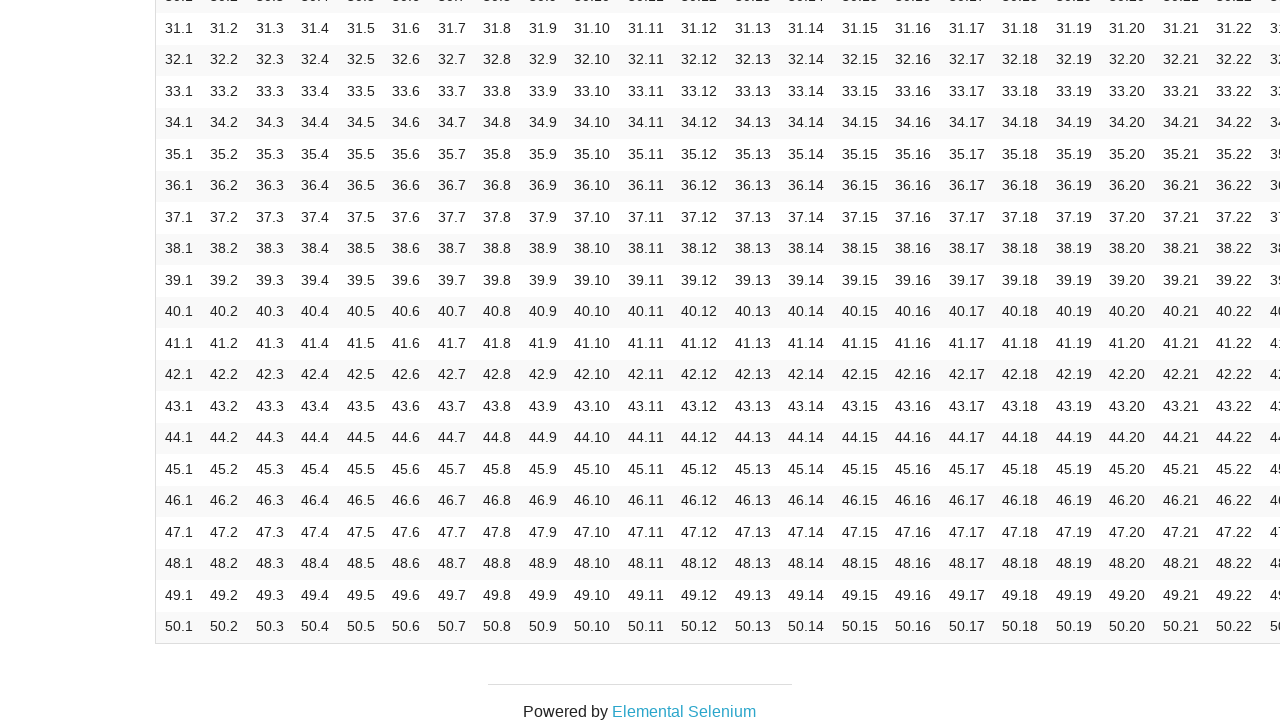

Page footer is now visible
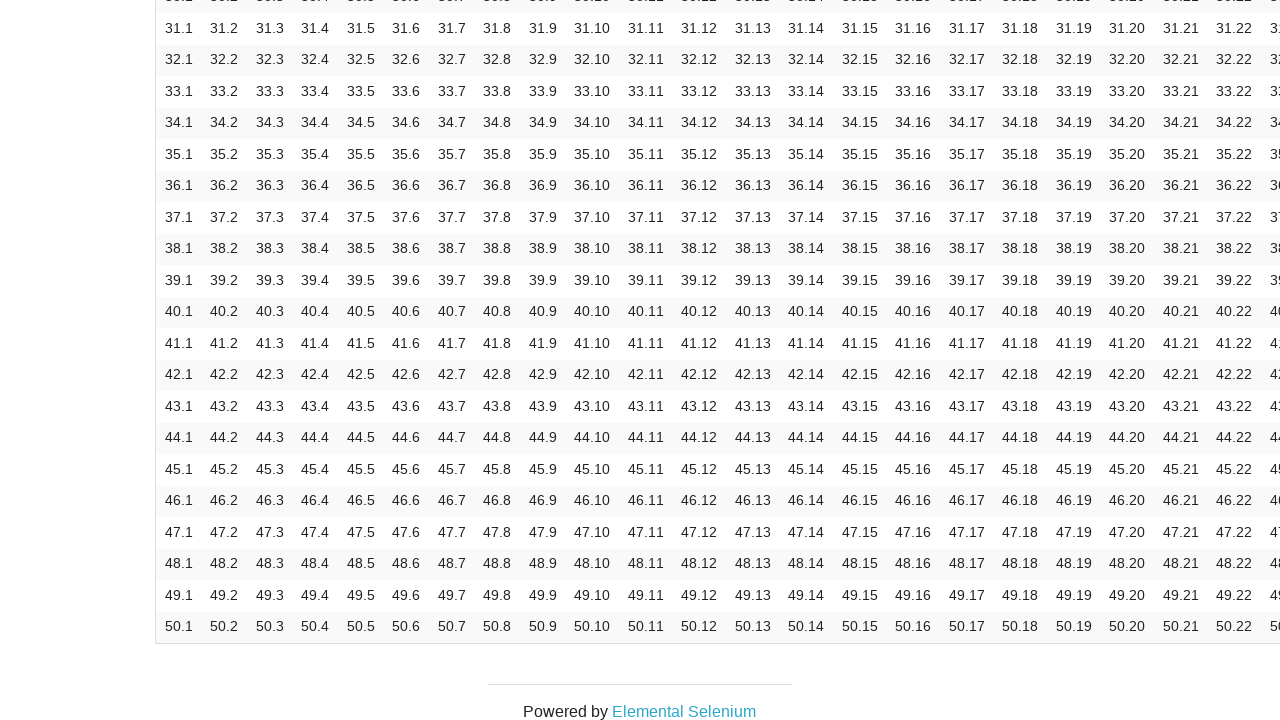

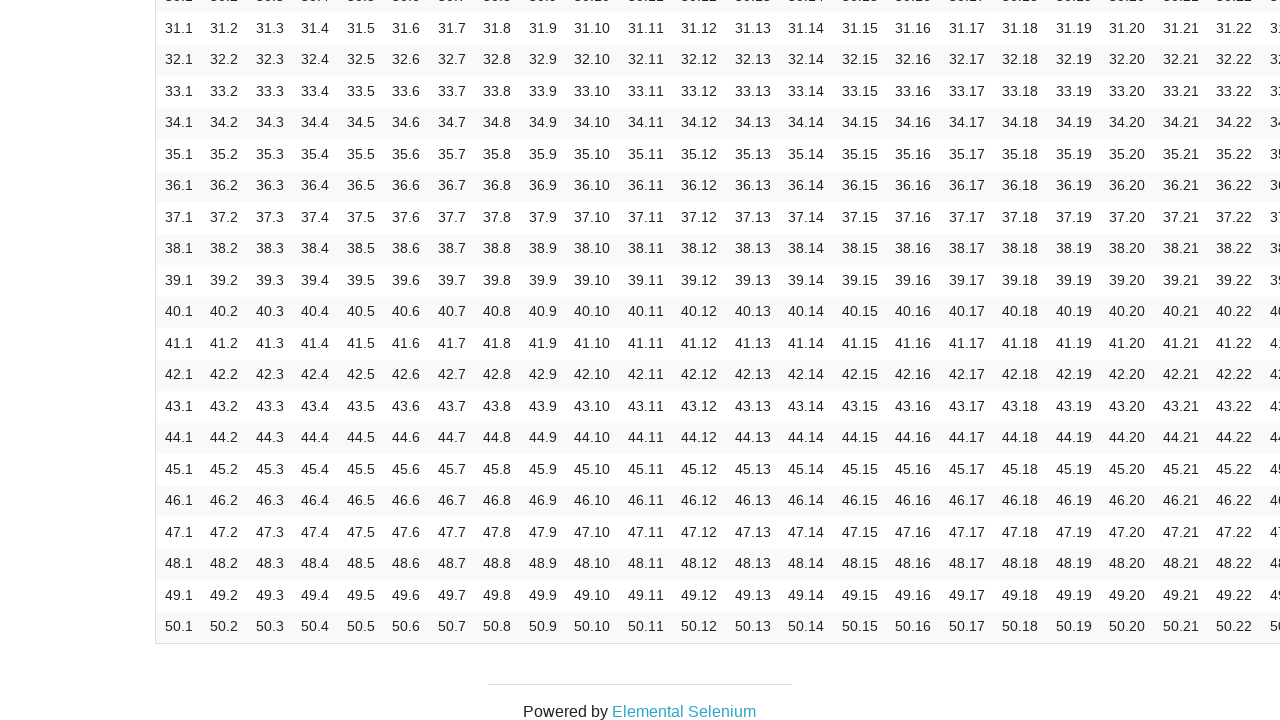